Tests submitting an empty feedback form and verifies that the confirmation page shows empty/null values and displays correctly styled Yes/No buttons.

Starting URL: https://kristinek.github.io/site/tasks/provide_feedback

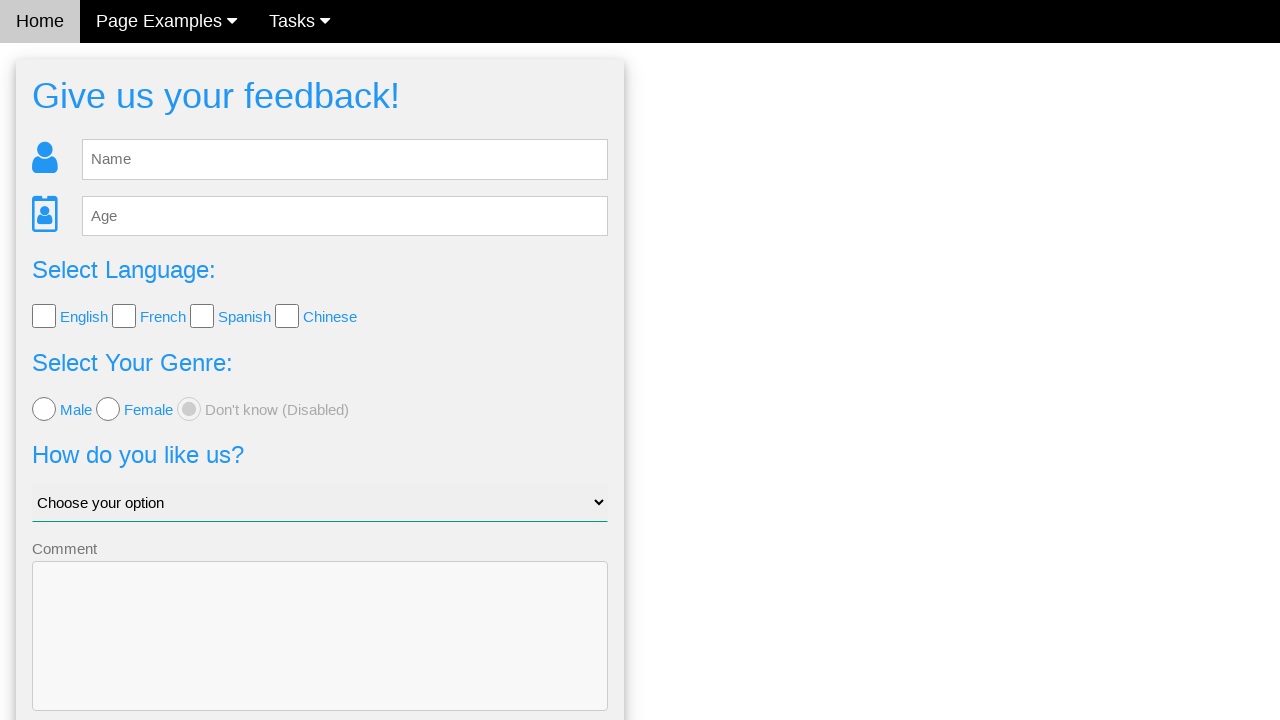

Feedback form loaded with Send button visible
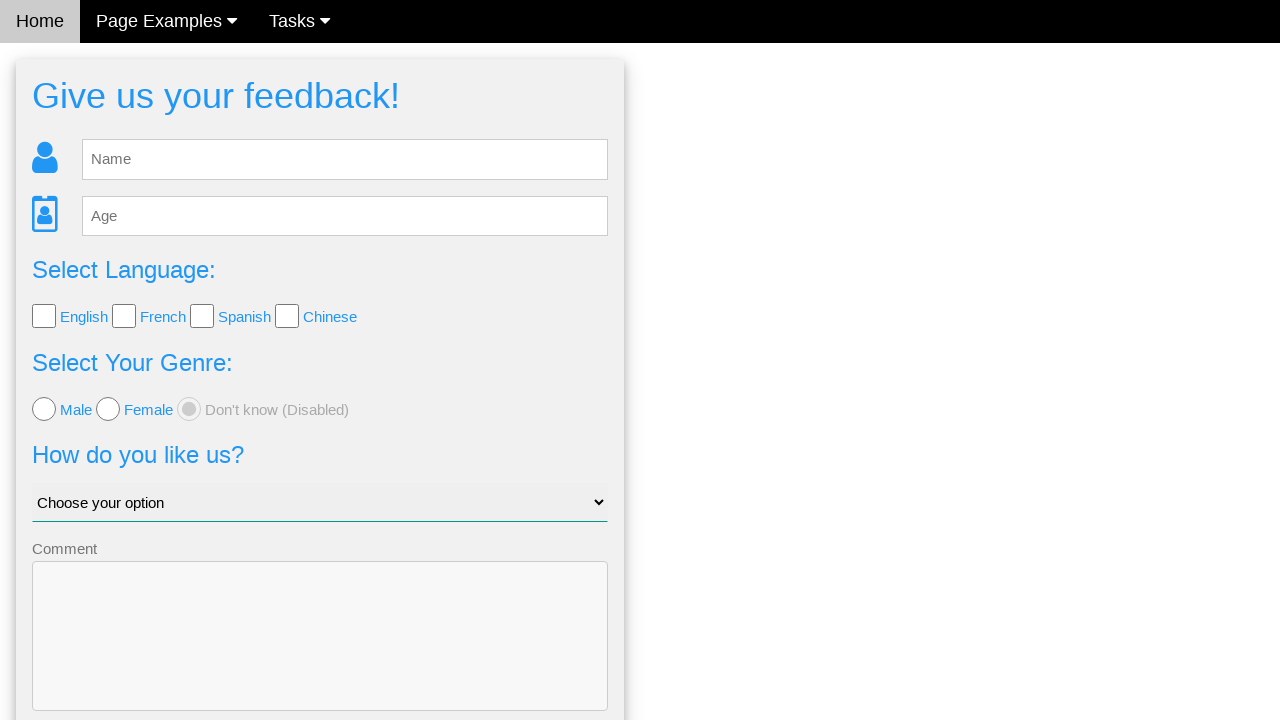

Clicked Send button without entering any feedback data at (320, 656) on .w3-btn-block
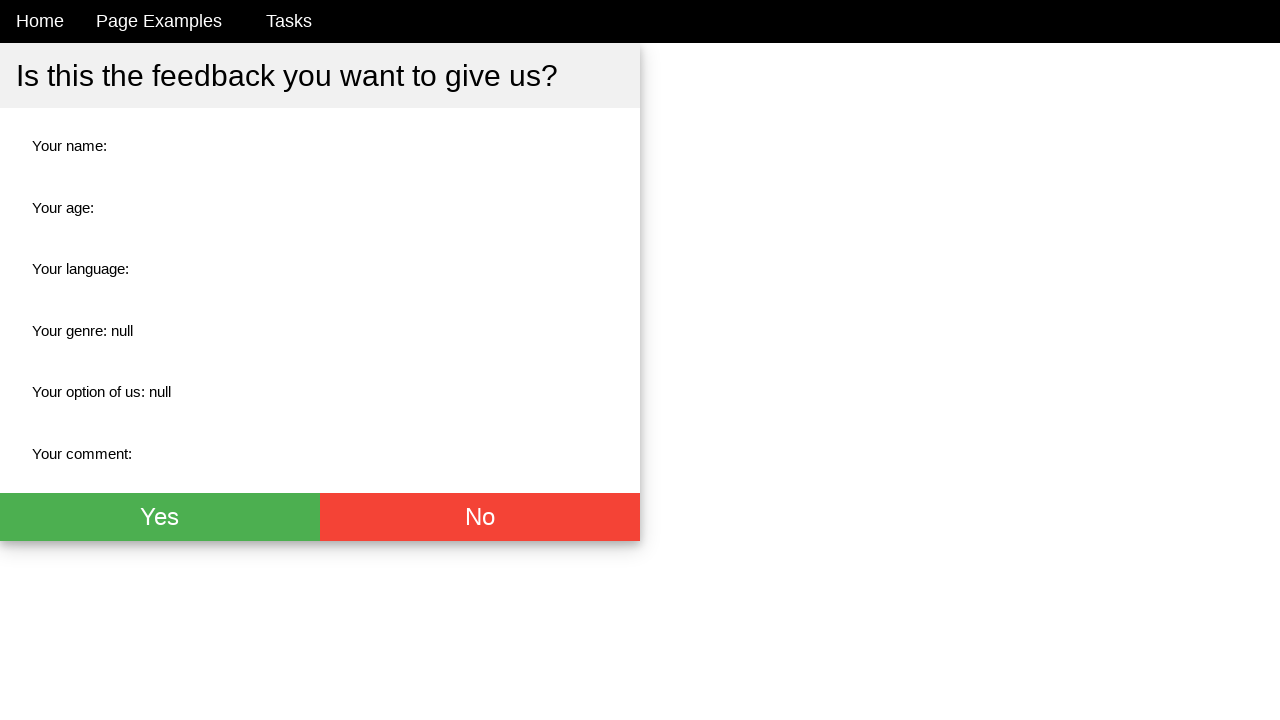

Confirmation page appeared with empty feedback values
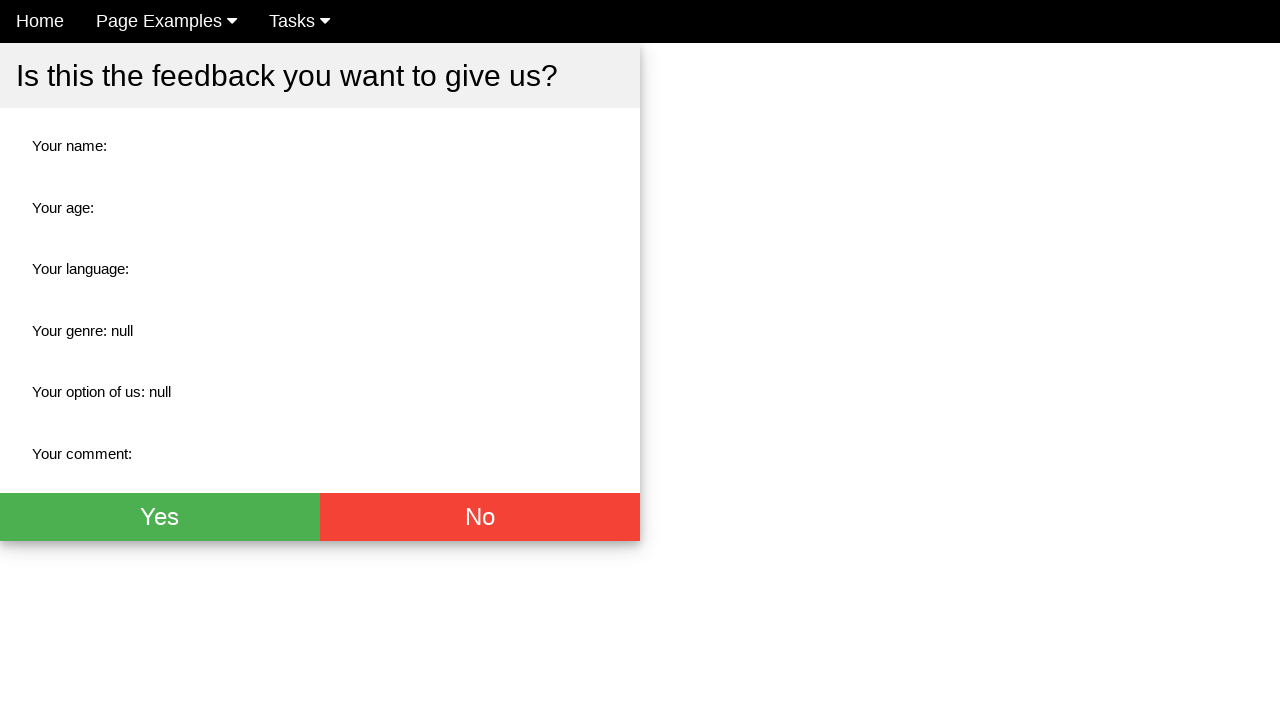

Verified Yes button is visible on confirmation page
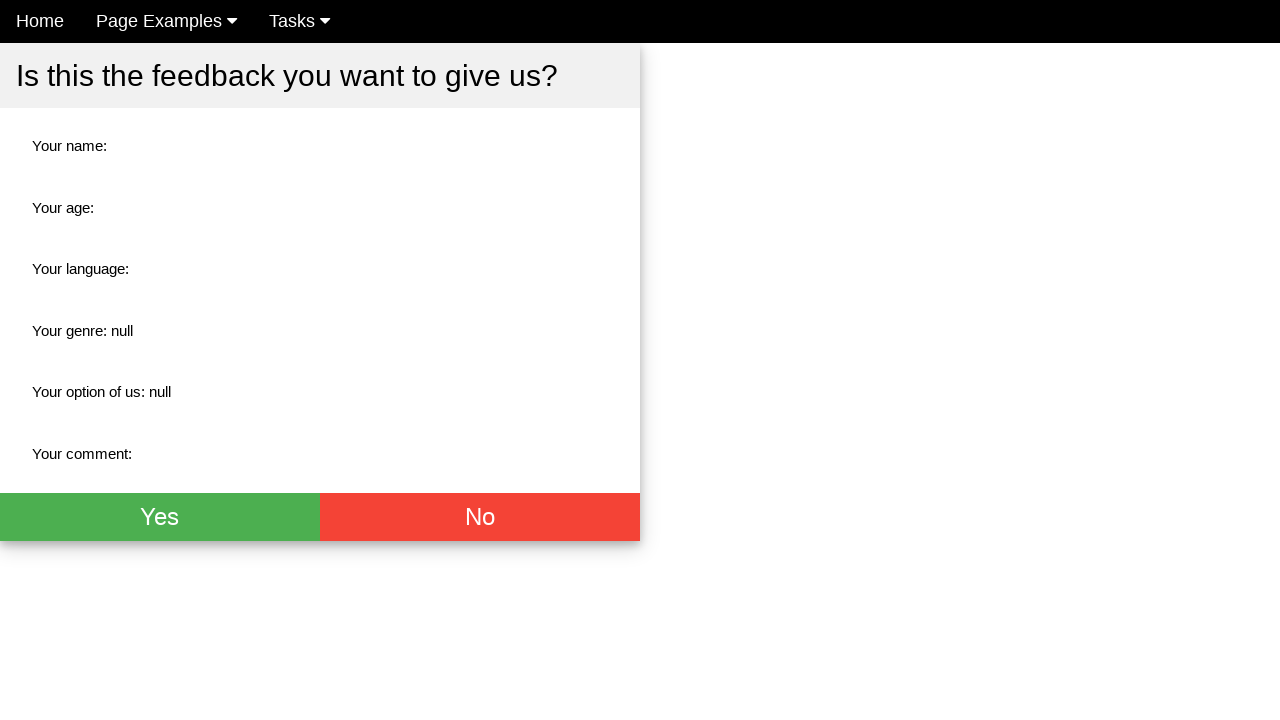

Verified No button is visible on confirmation page
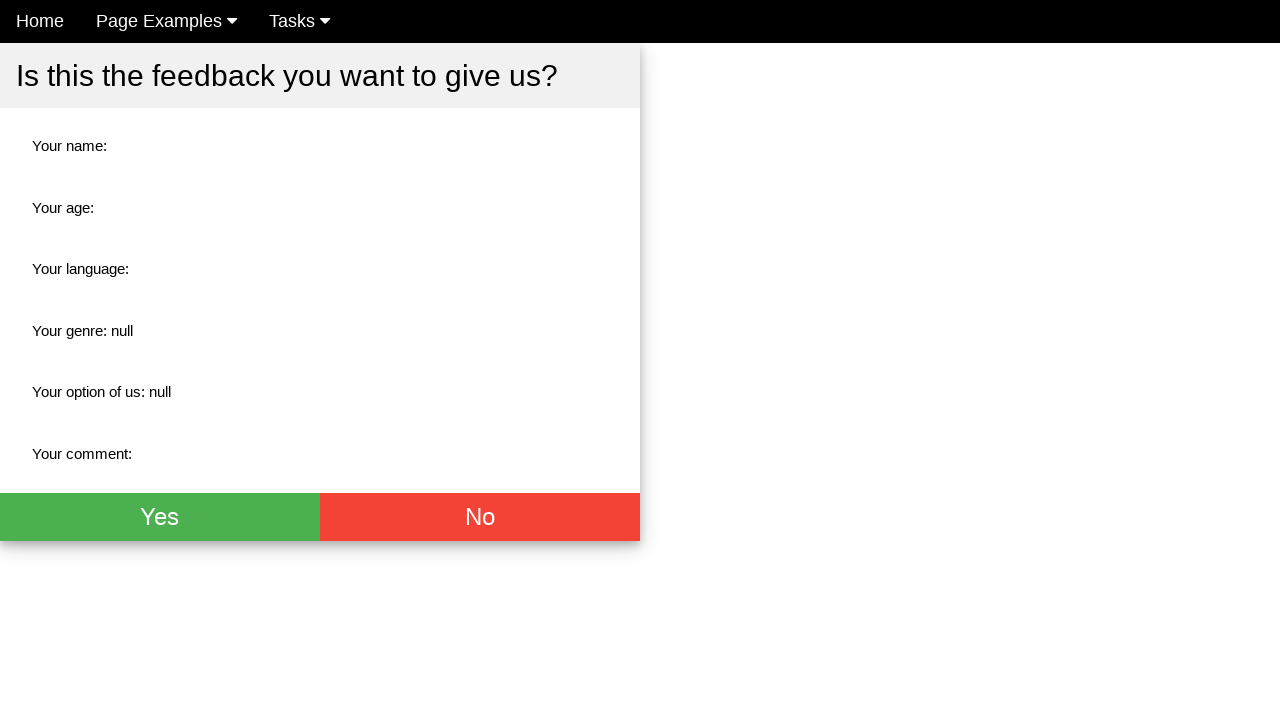

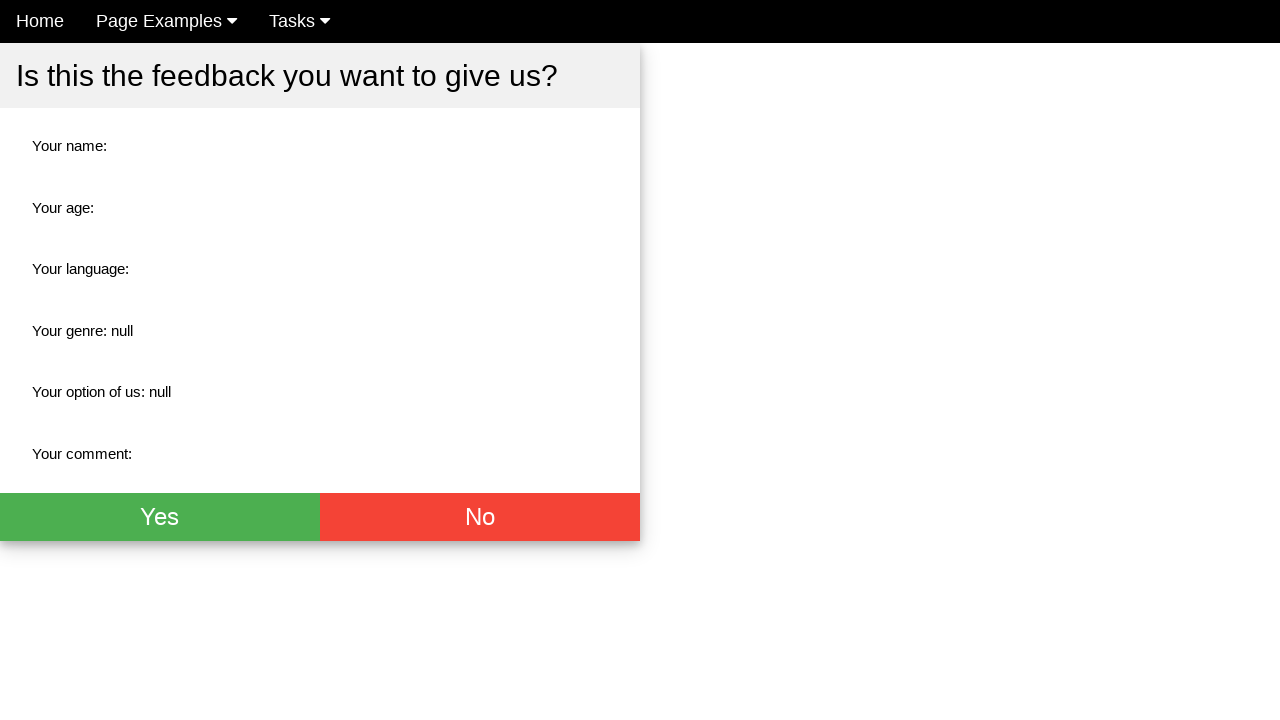